Tests filtering to show only active items by clicking the Active link

Starting URL: https://demo.playwright.dev/todomvc

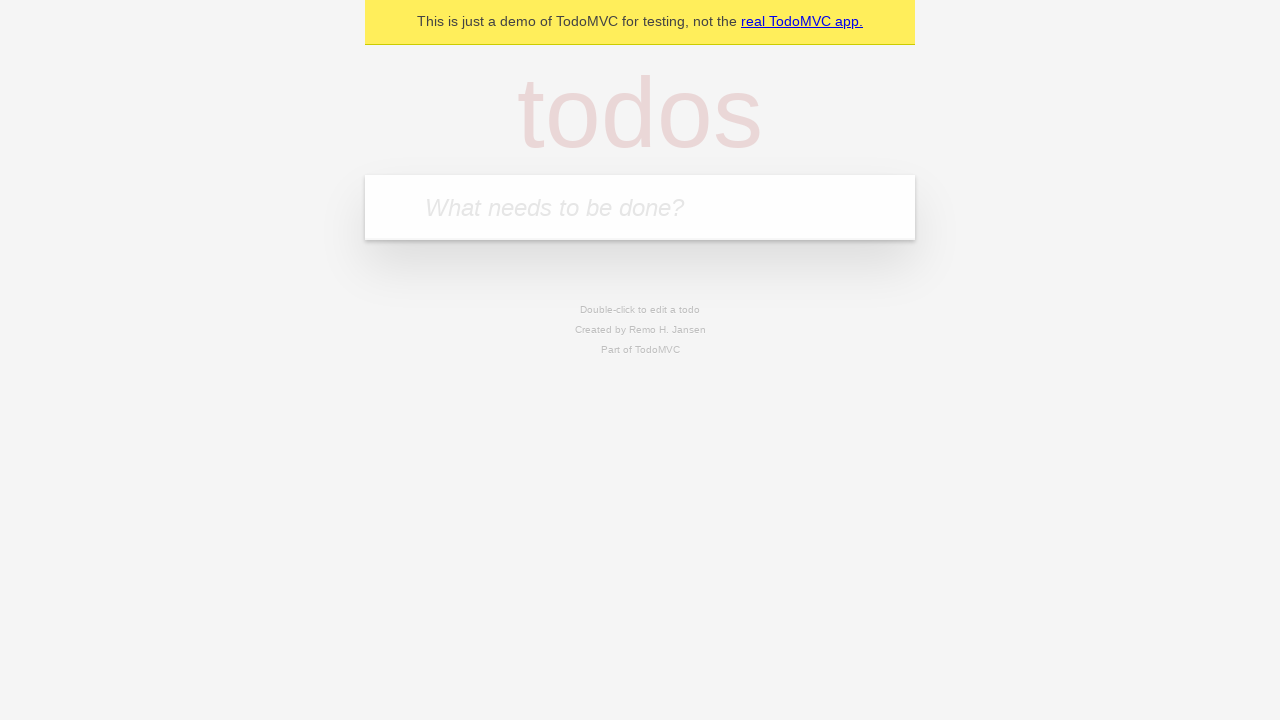

Filled todo input with 'buy some cheese' on internal:attr=[placeholder="What needs to be done?"i]
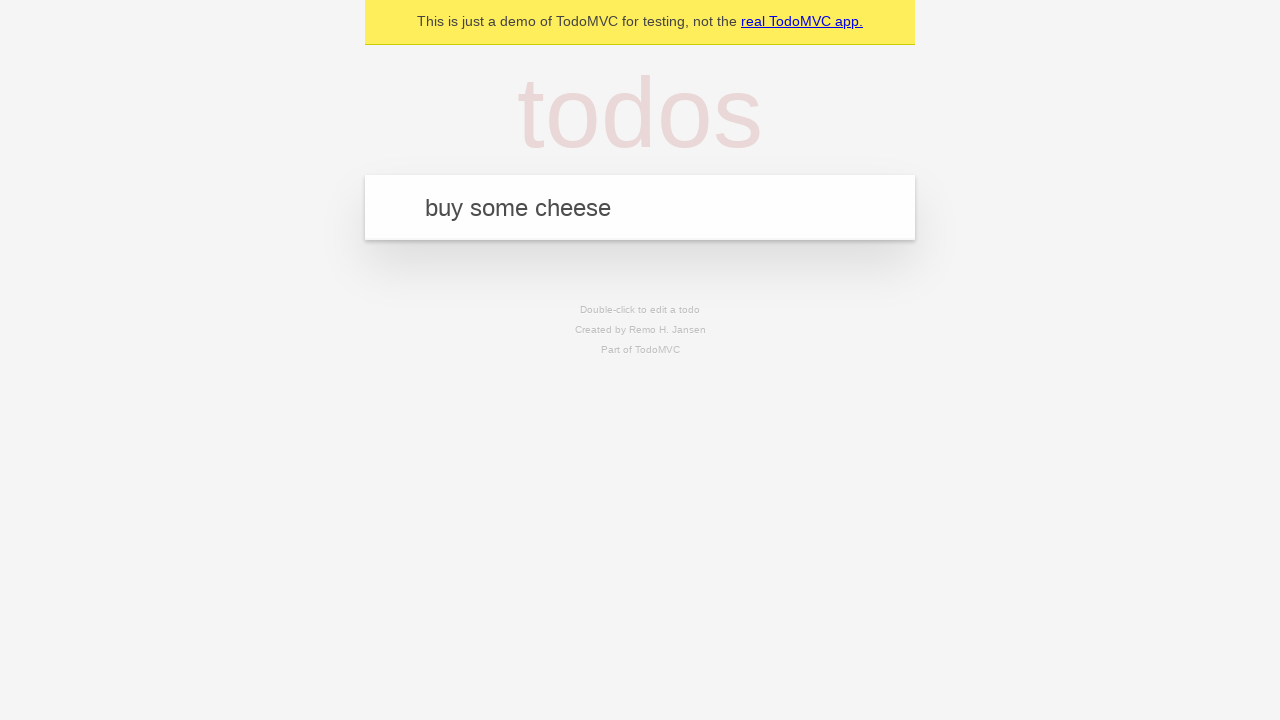

Pressed Enter to create first todo on internal:attr=[placeholder="What needs to be done?"i]
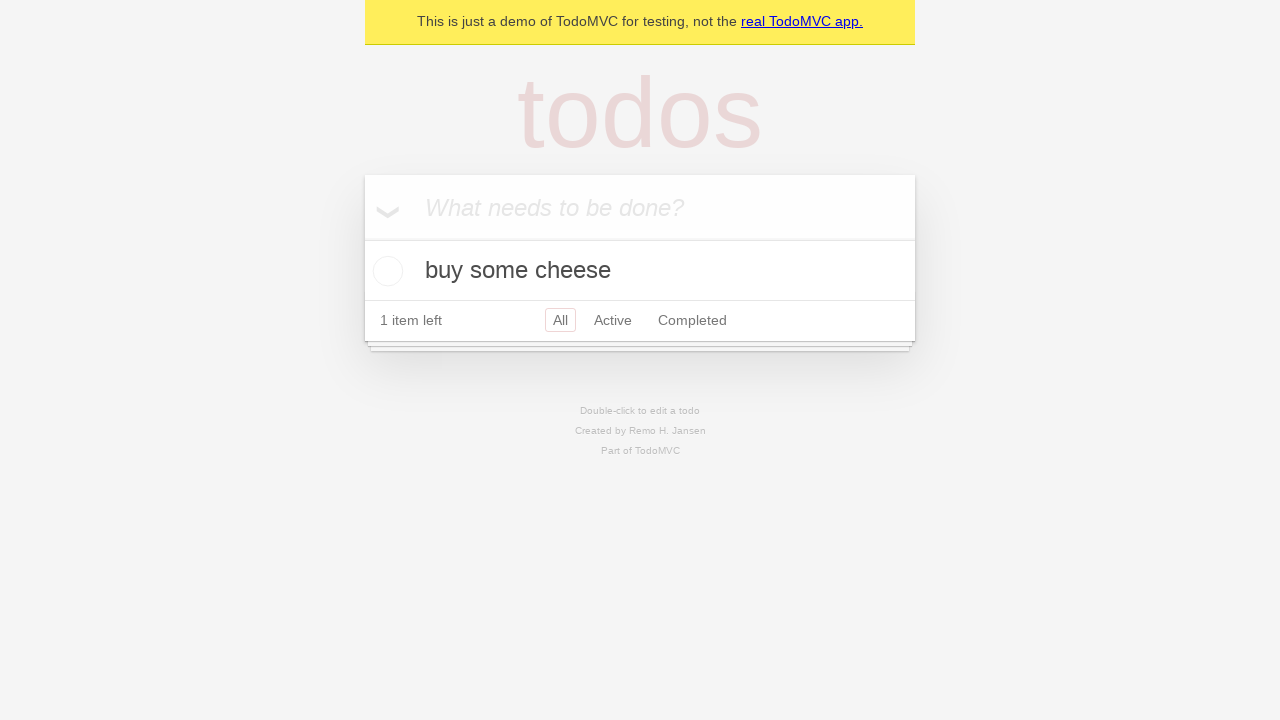

Filled todo input with 'feed the cat' on internal:attr=[placeholder="What needs to be done?"i]
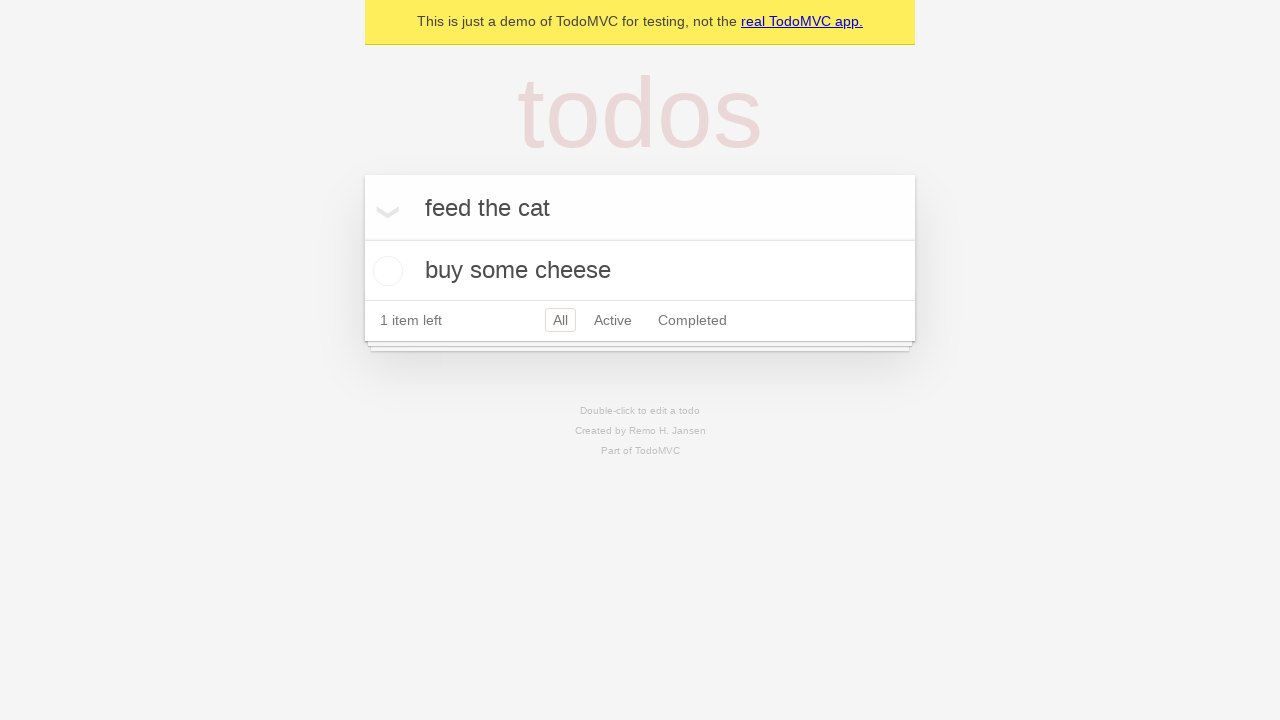

Pressed Enter to create second todo on internal:attr=[placeholder="What needs to be done?"i]
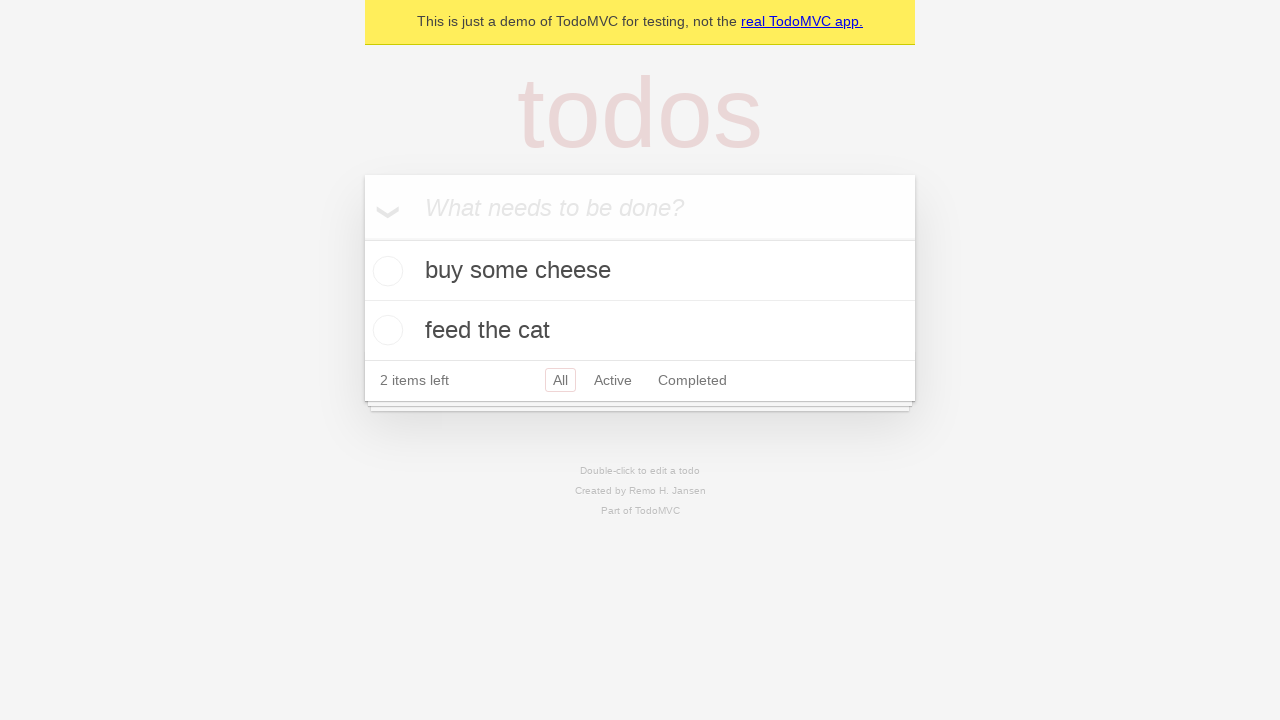

Filled todo input with 'book a doctors appointment' on internal:attr=[placeholder="What needs to be done?"i]
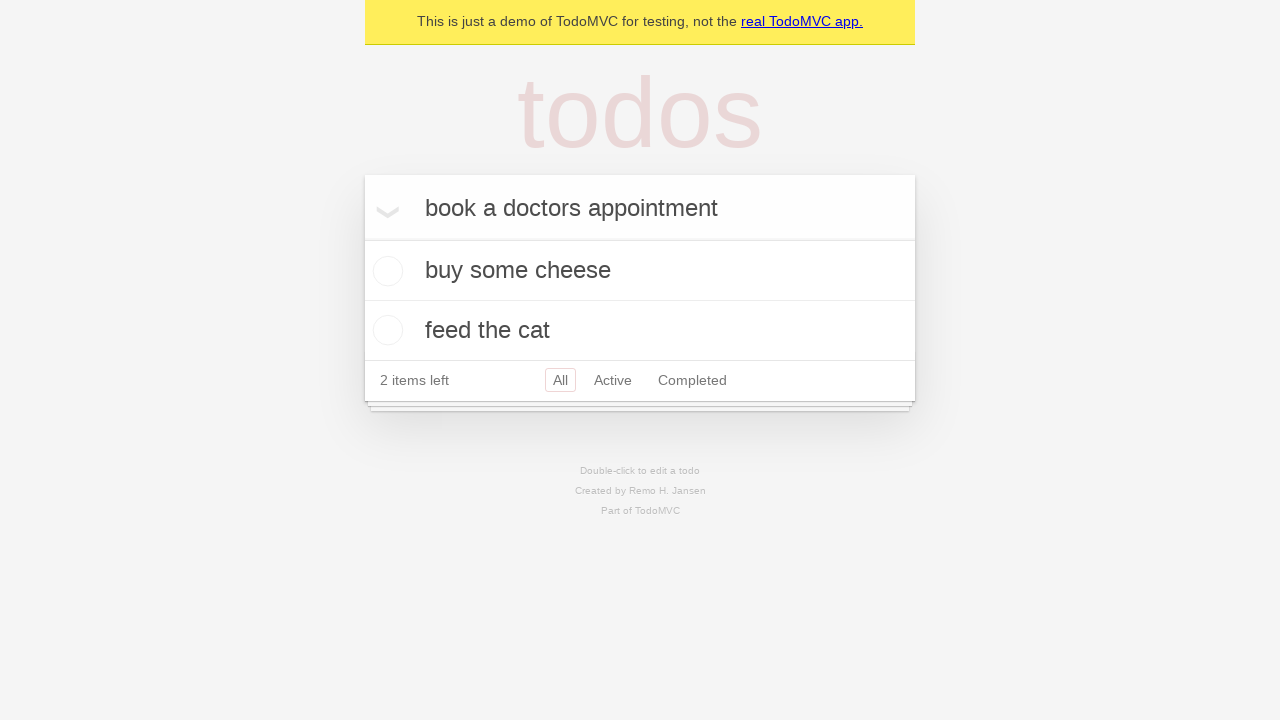

Pressed Enter to create third todo on internal:attr=[placeholder="What needs to be done?"i]
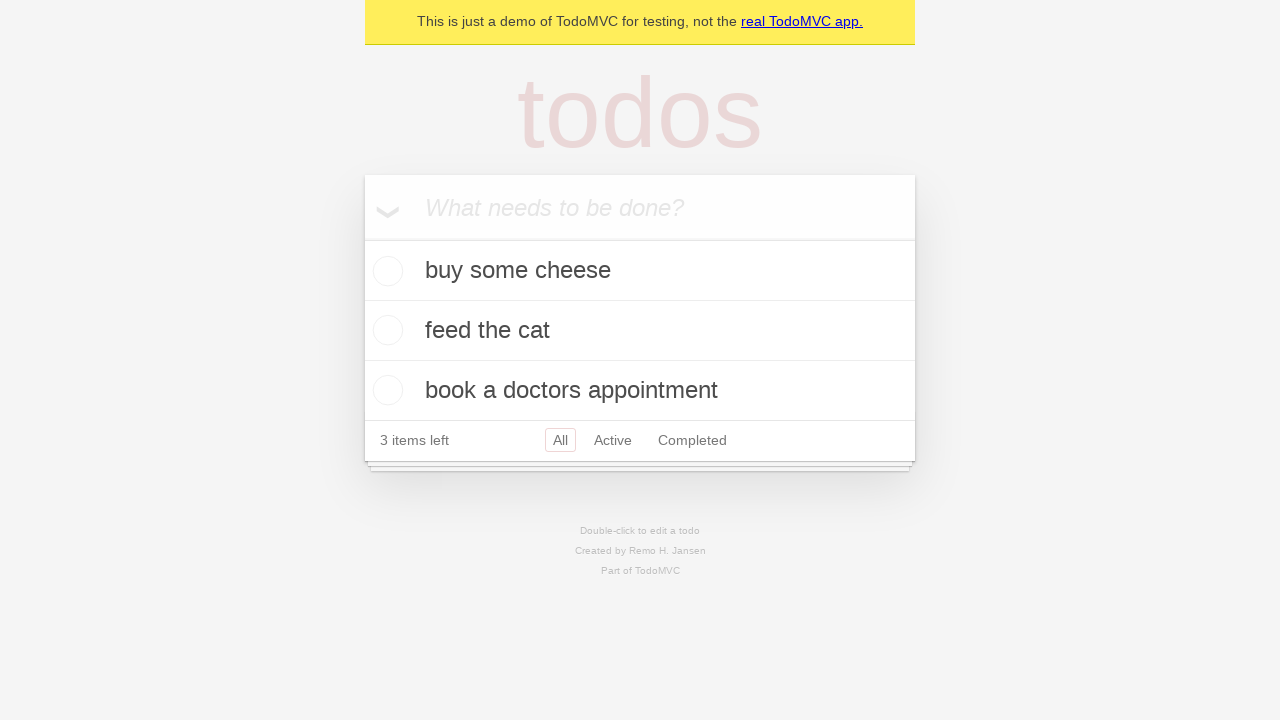

Checked the second todo item checkbox at (385, 330) on internal:testid=[data-testid="todo-item"s] >> nth=1 >> internal:role=checkbox
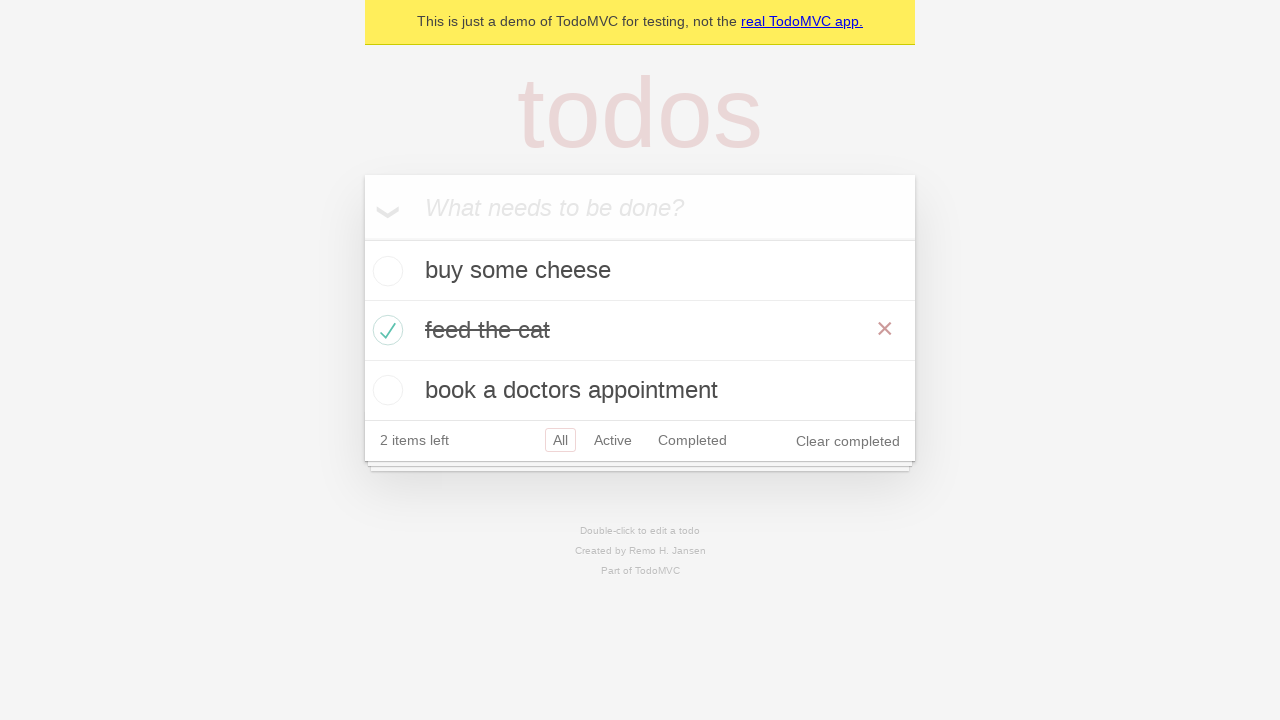

Clicked Active filter to display only active items at (613, 440) on internal:role=link[name="Active"i]
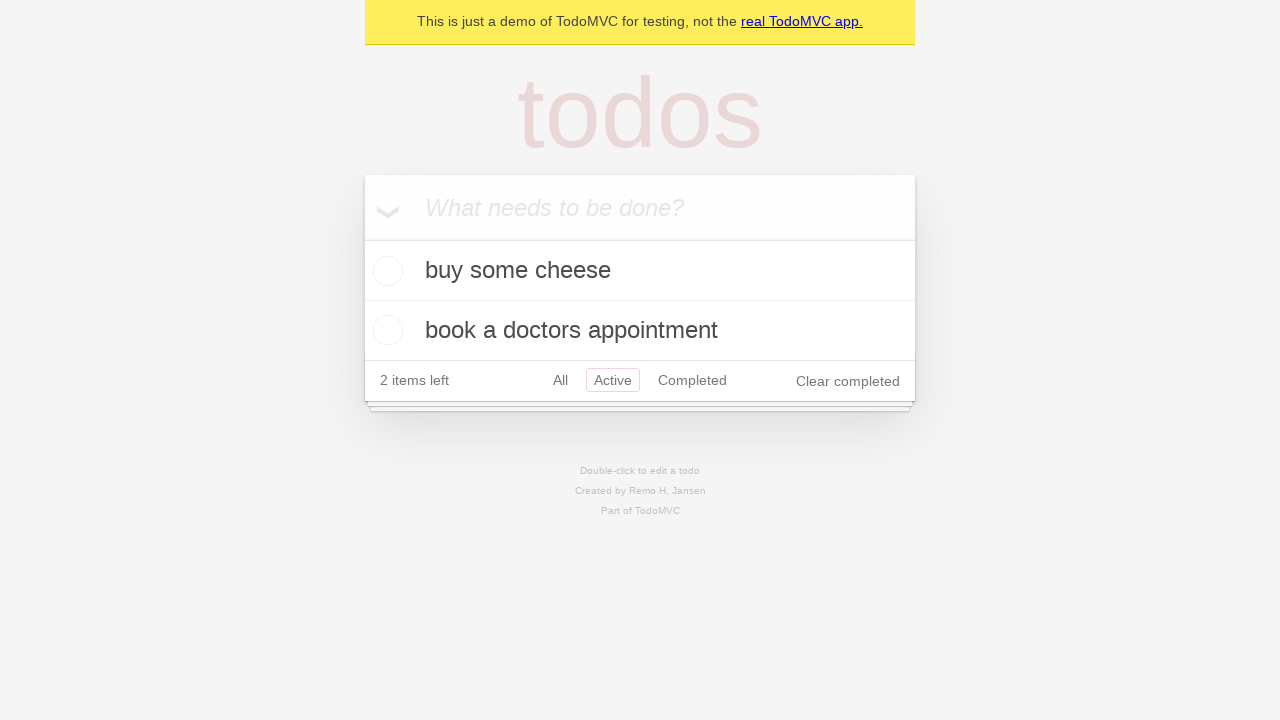

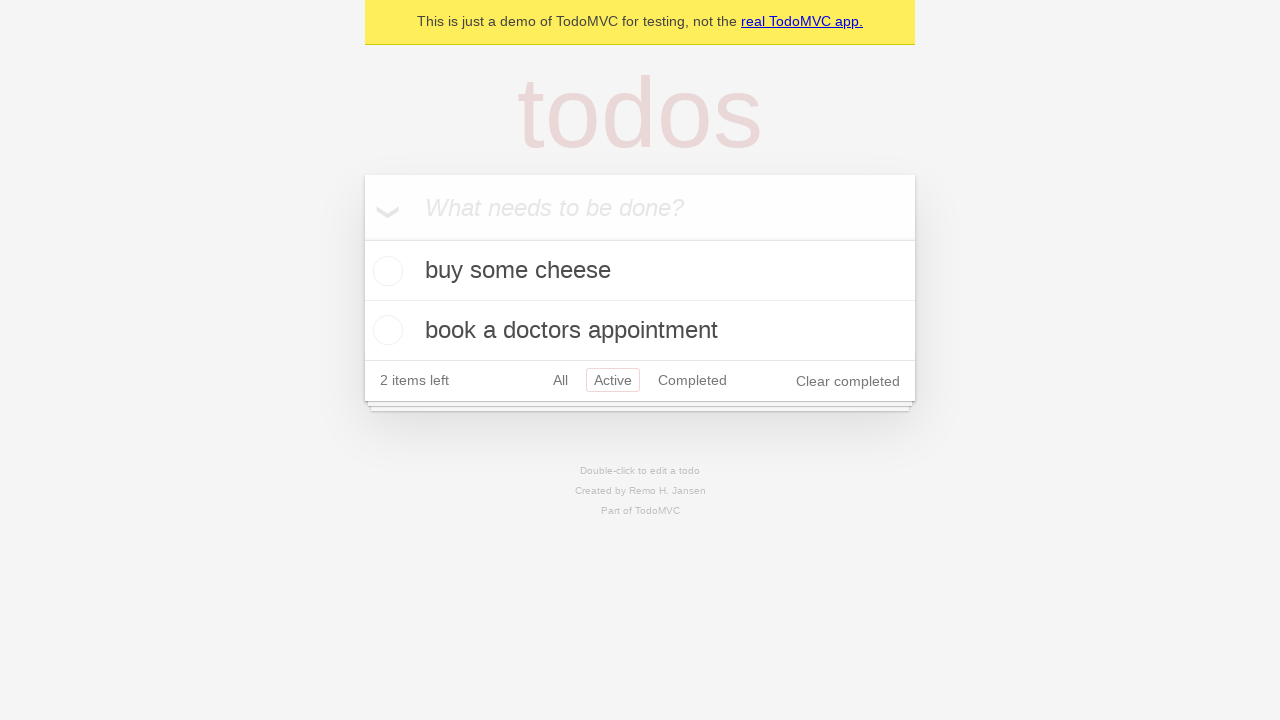